Navigates to a Mercari product listing page and waits for the price element to be displayed, verifying the product page loads correctly with pricing information.

Starting URL: https://jp.mercari.com/item/m20120586668

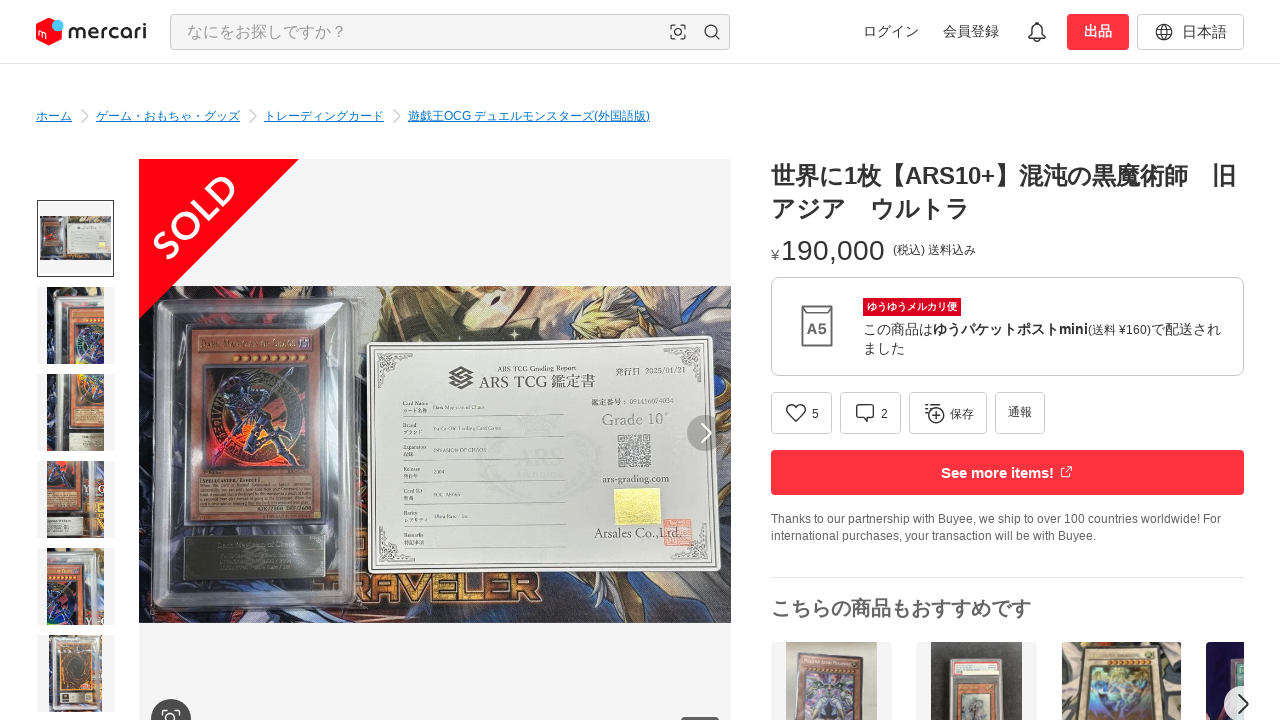

Waited for price element to be visible on Mercari product page
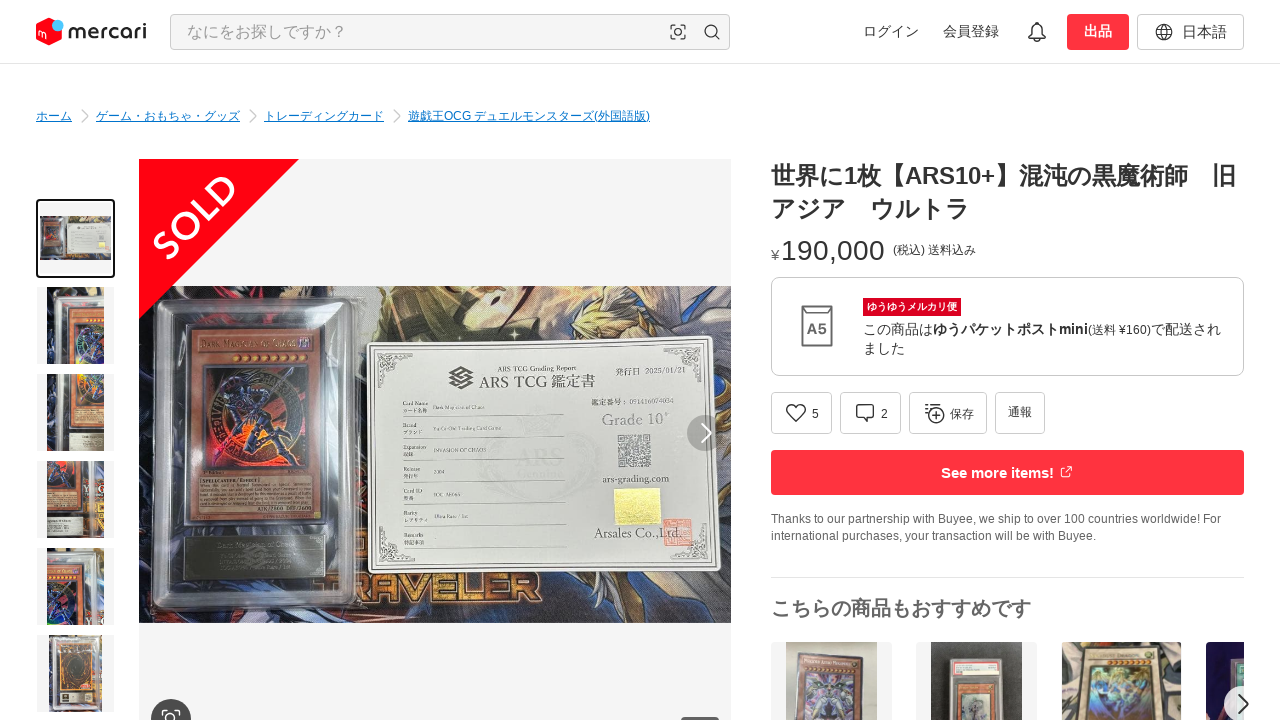

Verified price value span element is present on product page
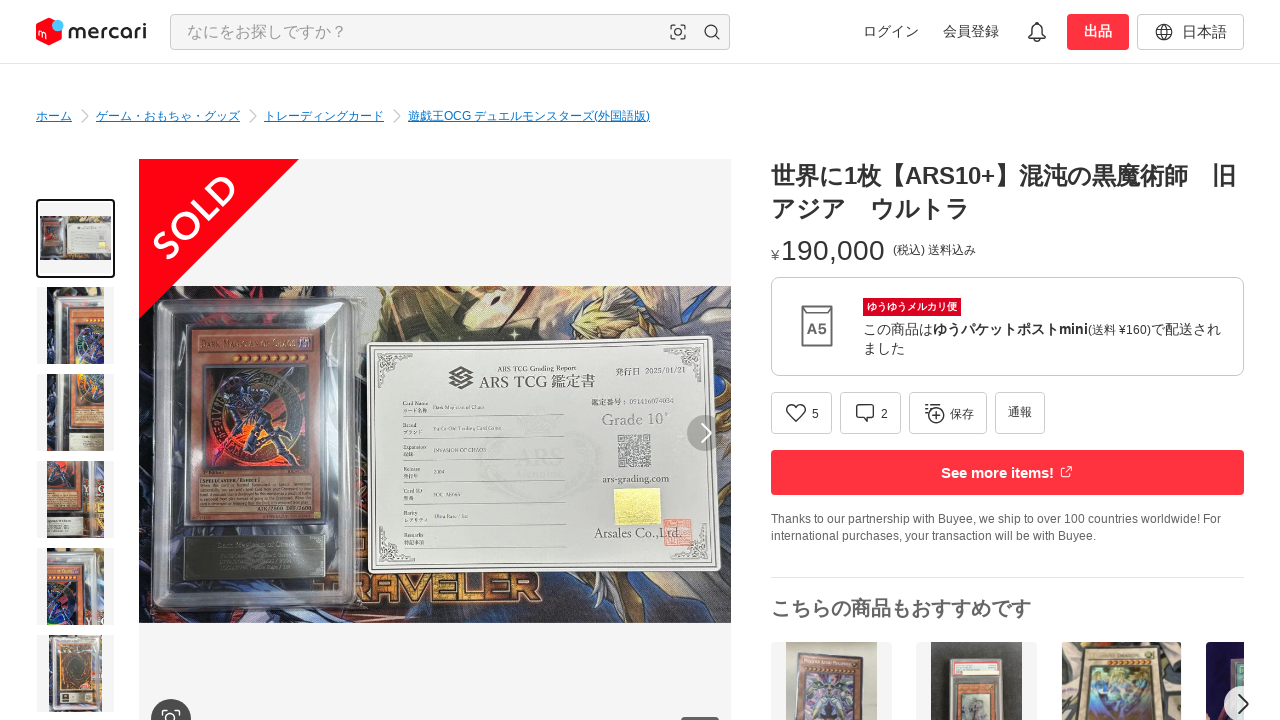

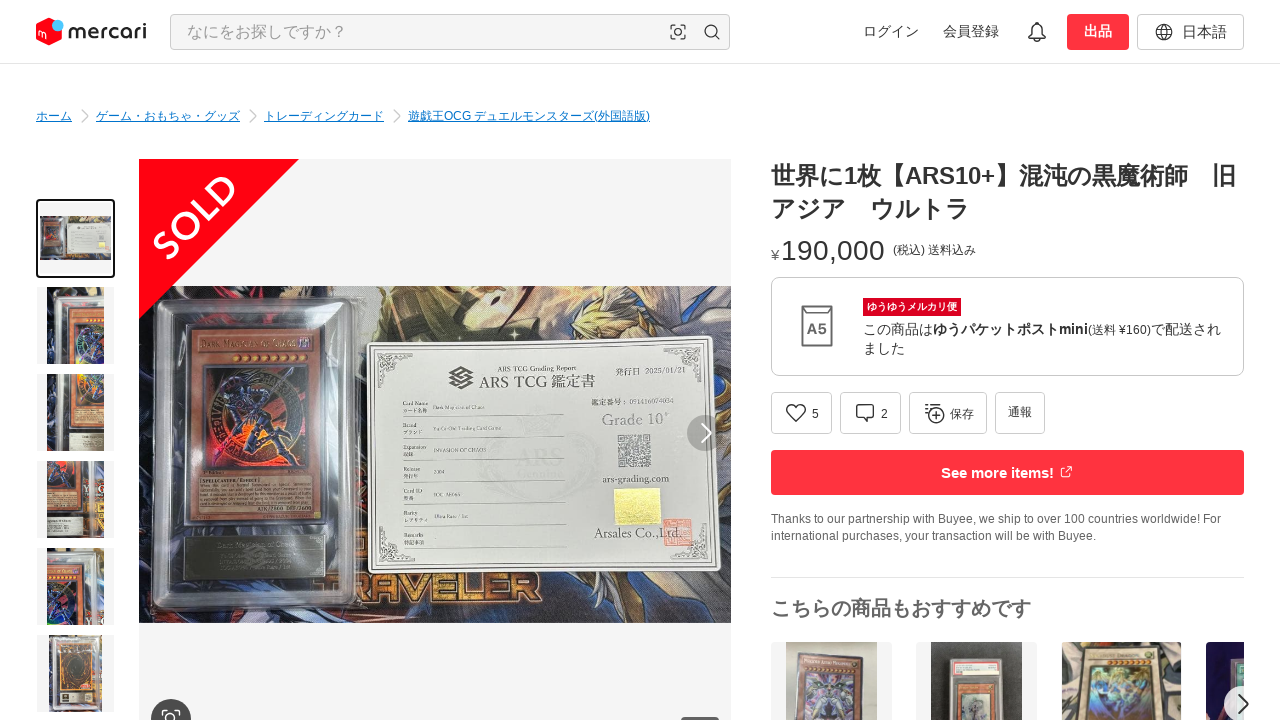